Tests the signup form by filling in name, email, and password fields on the registration page

Starting URL: https://www.nexchar.com/signup

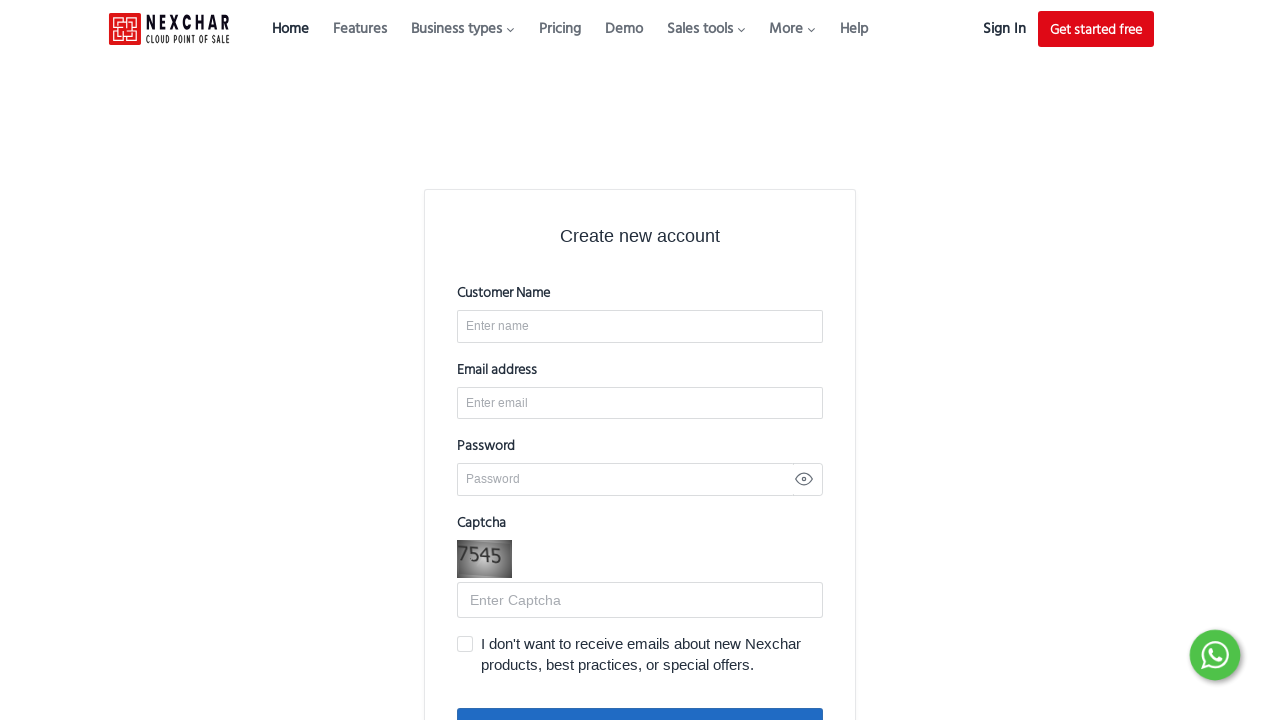

Filled name field with 'alisa' on #Name
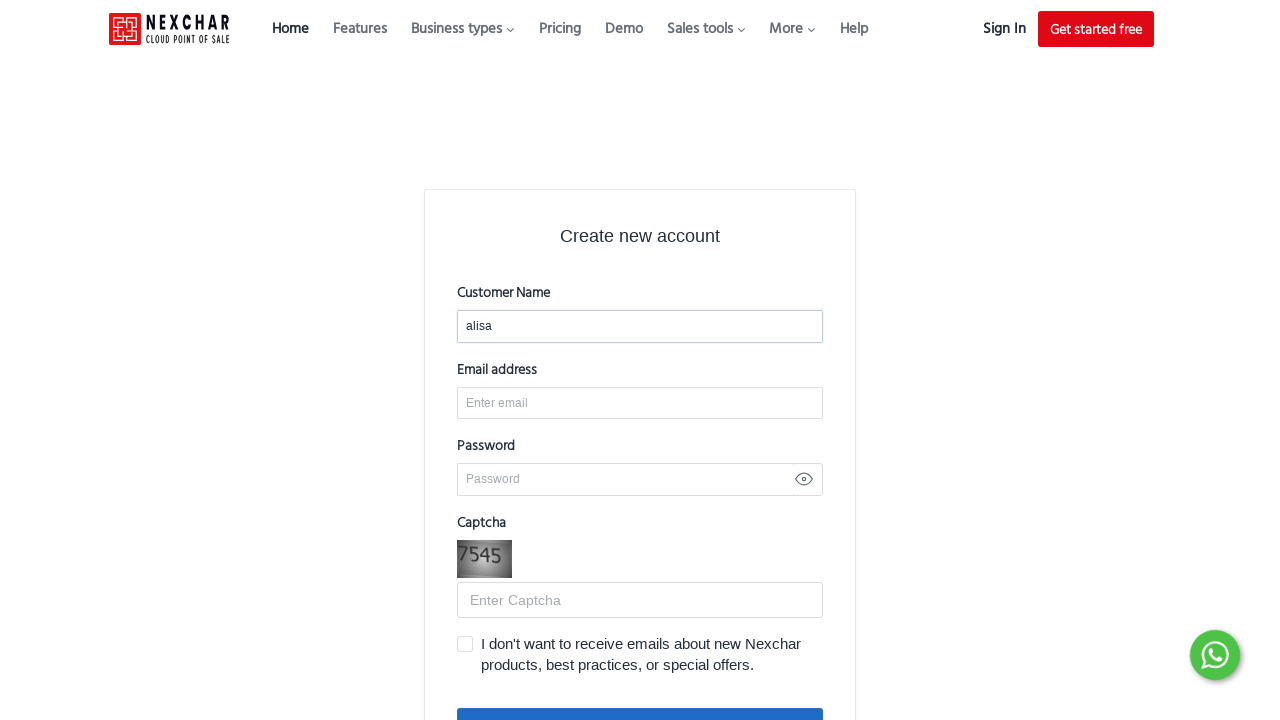

Filled email field with 'alisa@yopmail.com' on #Email
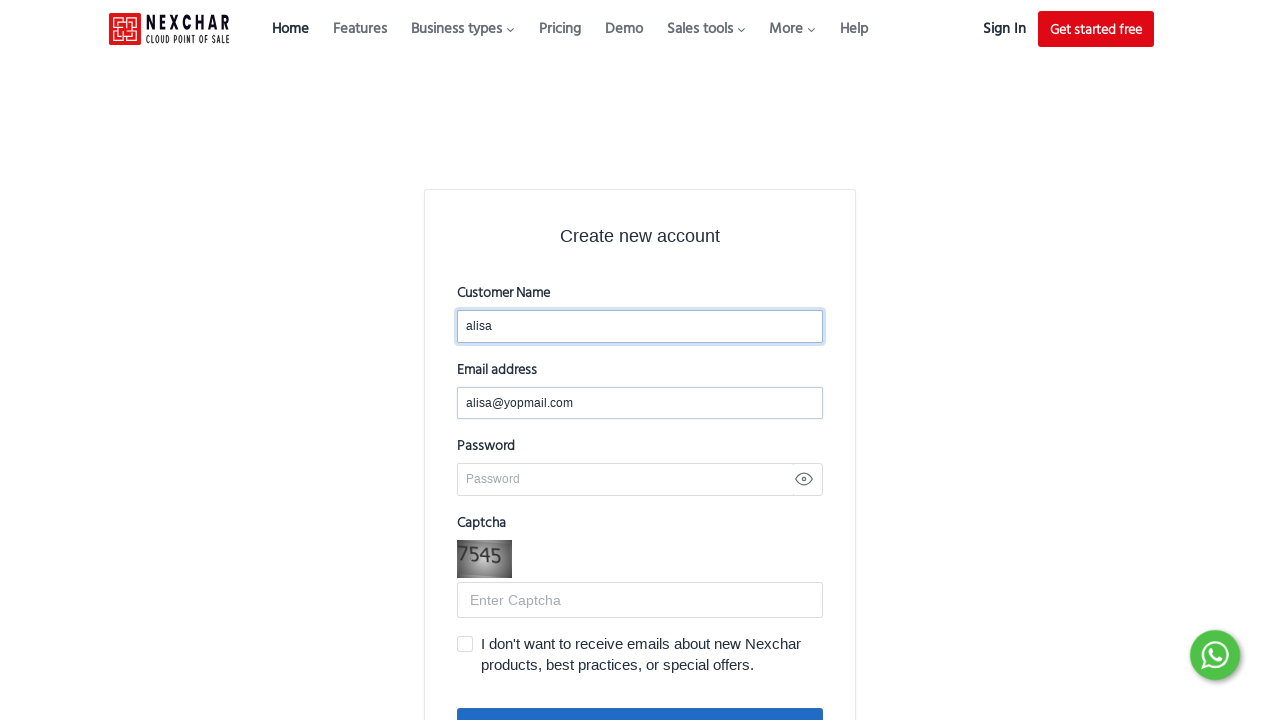

Filled password field with '123456' on #Password
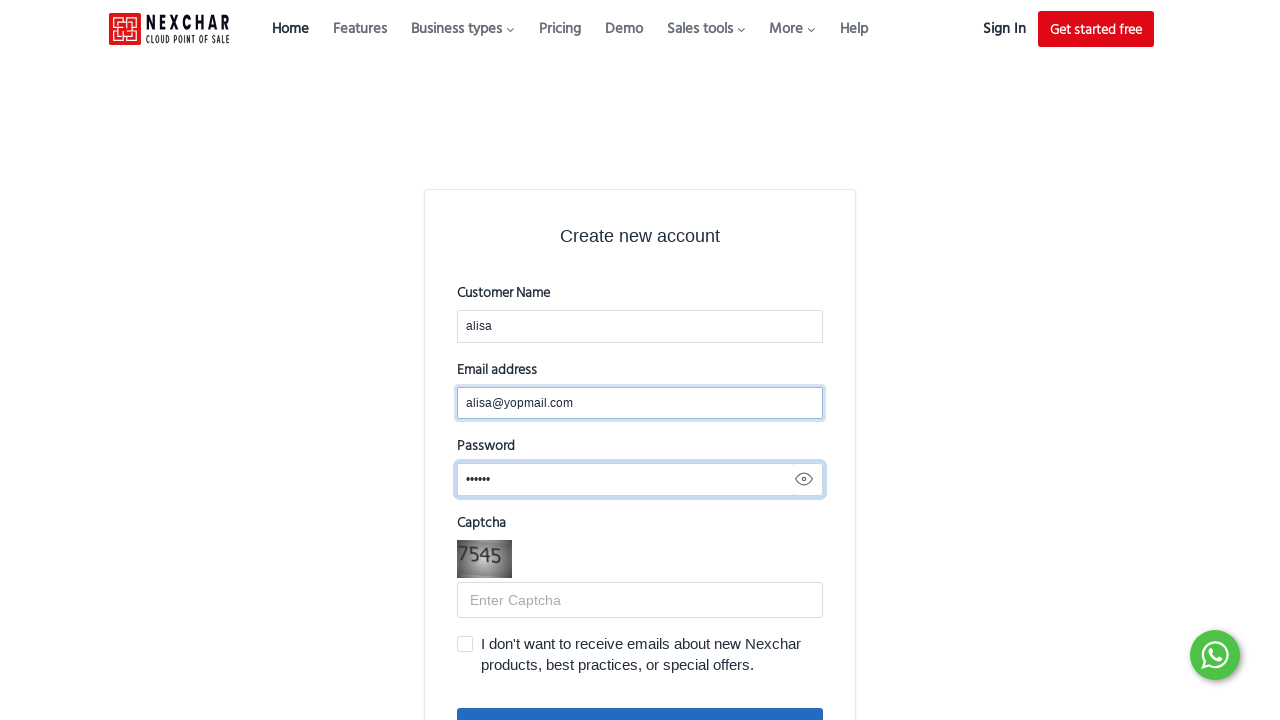

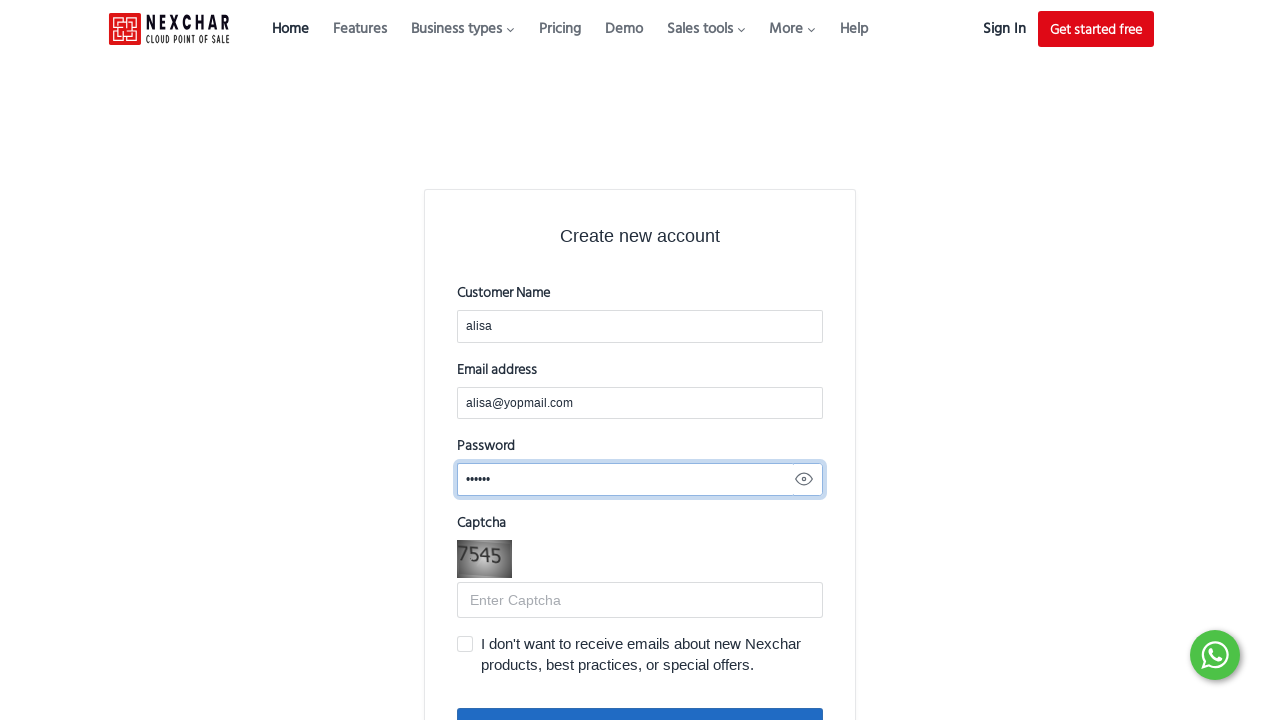